Tests slider control by dragging it to adjust the value

Starting URL: https://seleniumbase.io/demo_page

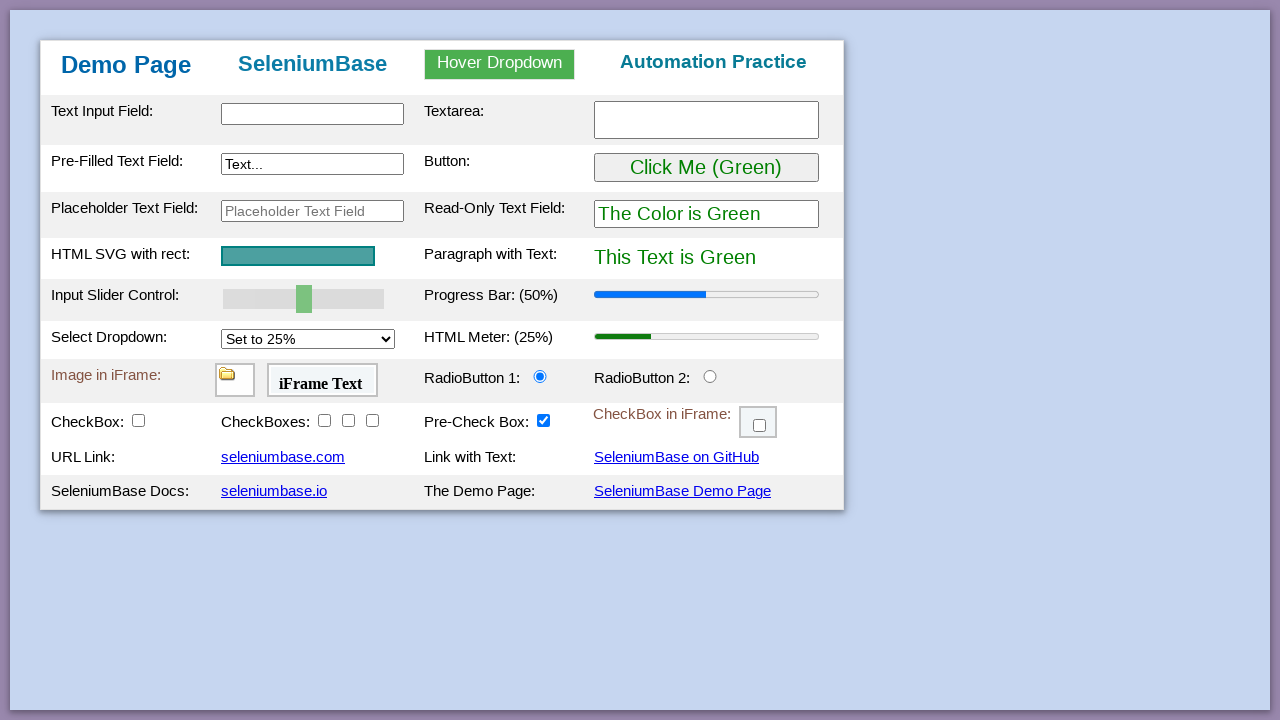

Located the slider control element with id 'mySlider'
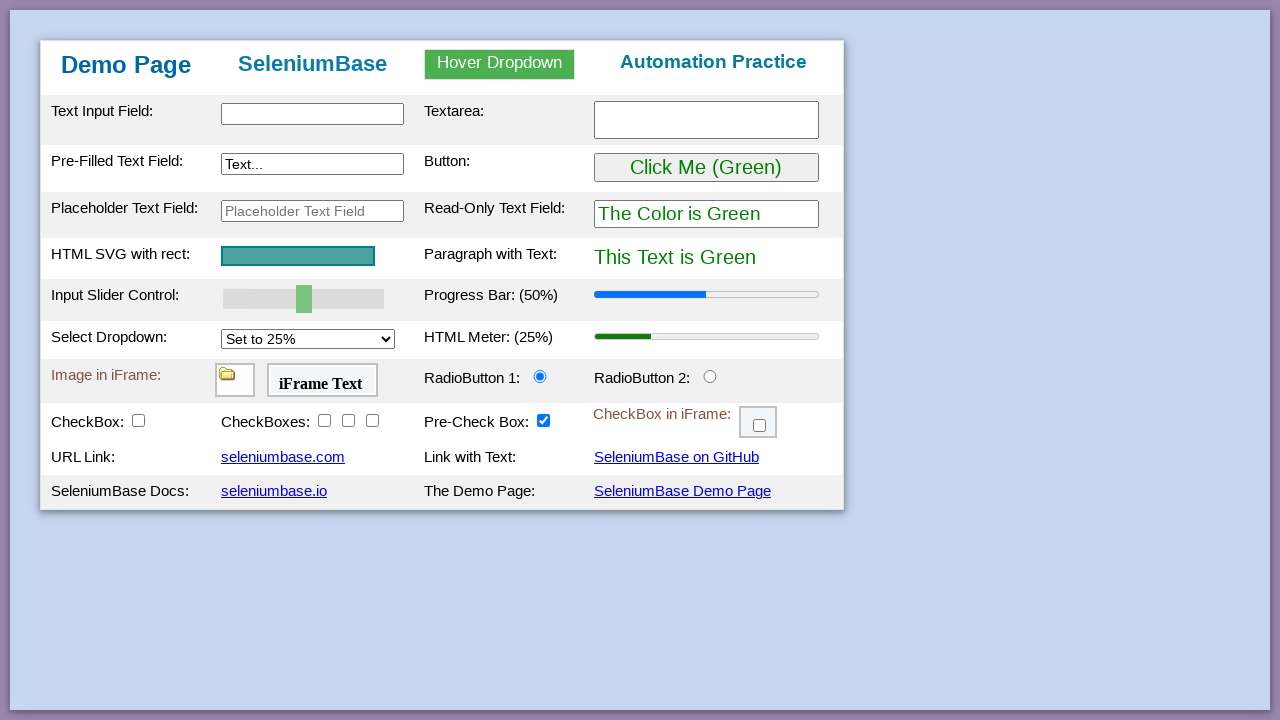

Dragged slider control to the right by 50 pixels to adjust the value at (273, 289)
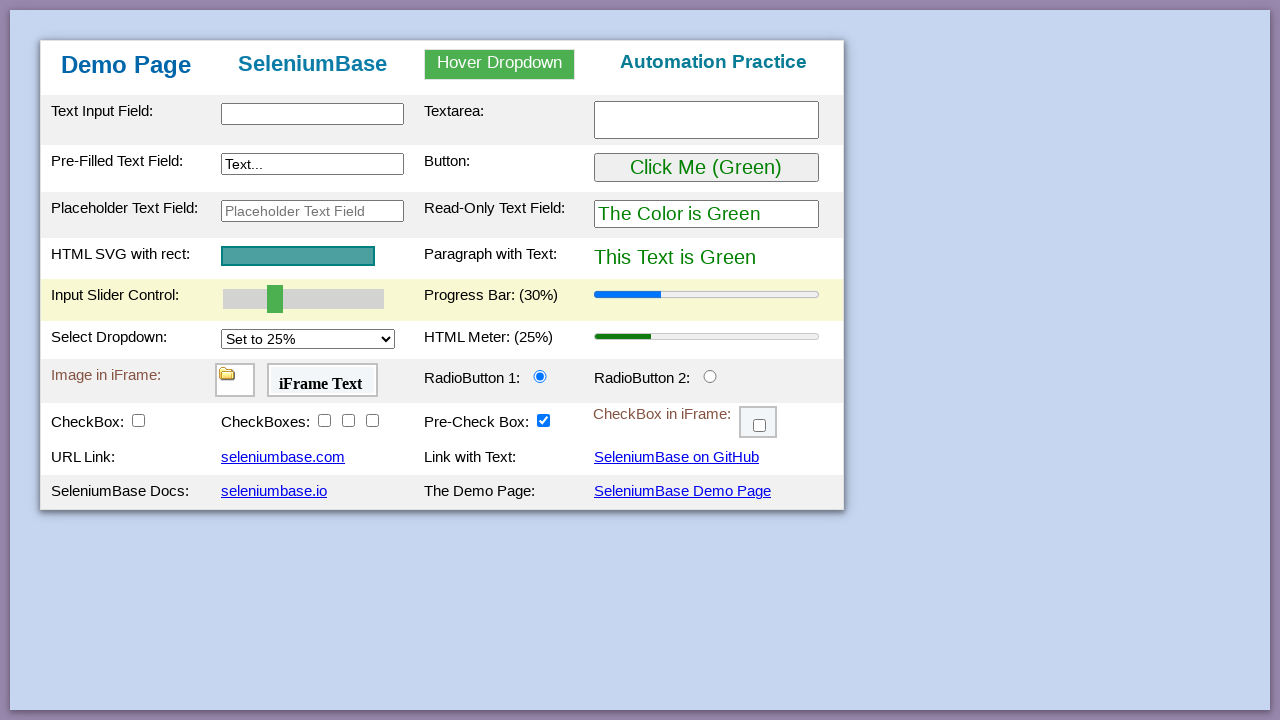

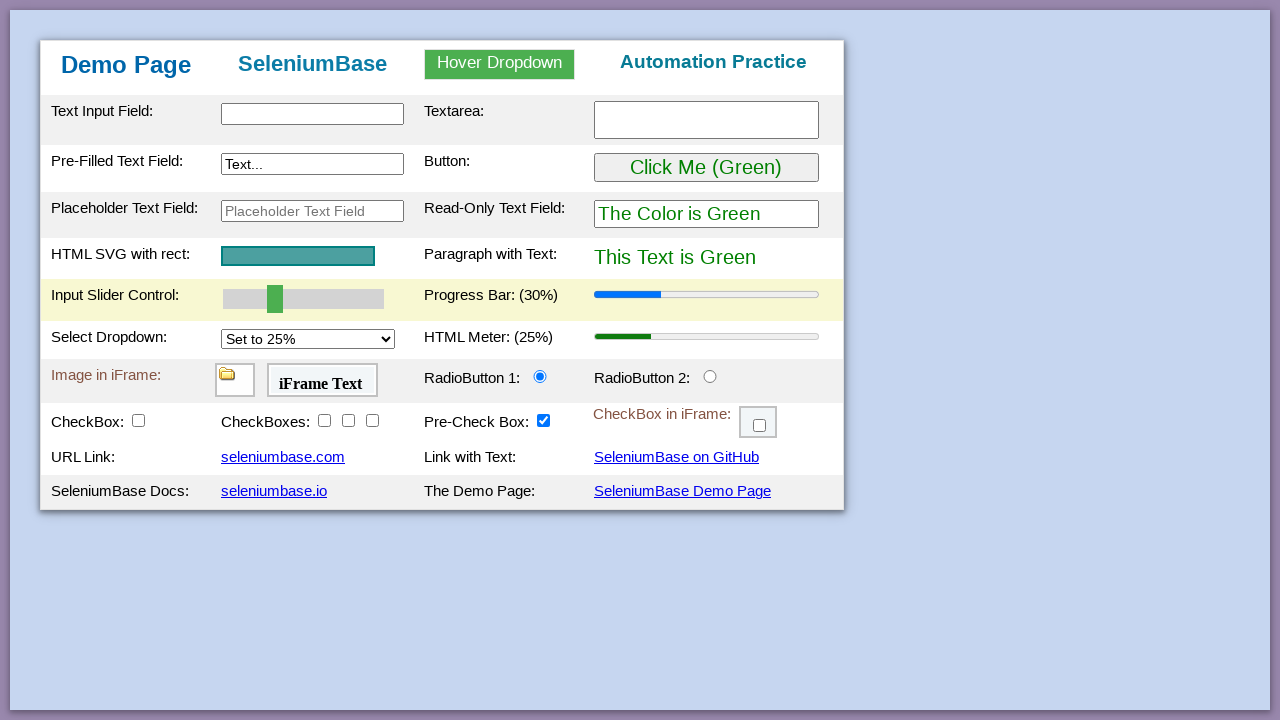